Tests search functionality by searching for 'Azure developer documentation' and clicking on the first result to navigate to the documentation page

Starting URL: https://learn.microsoft.com/en-us/search/

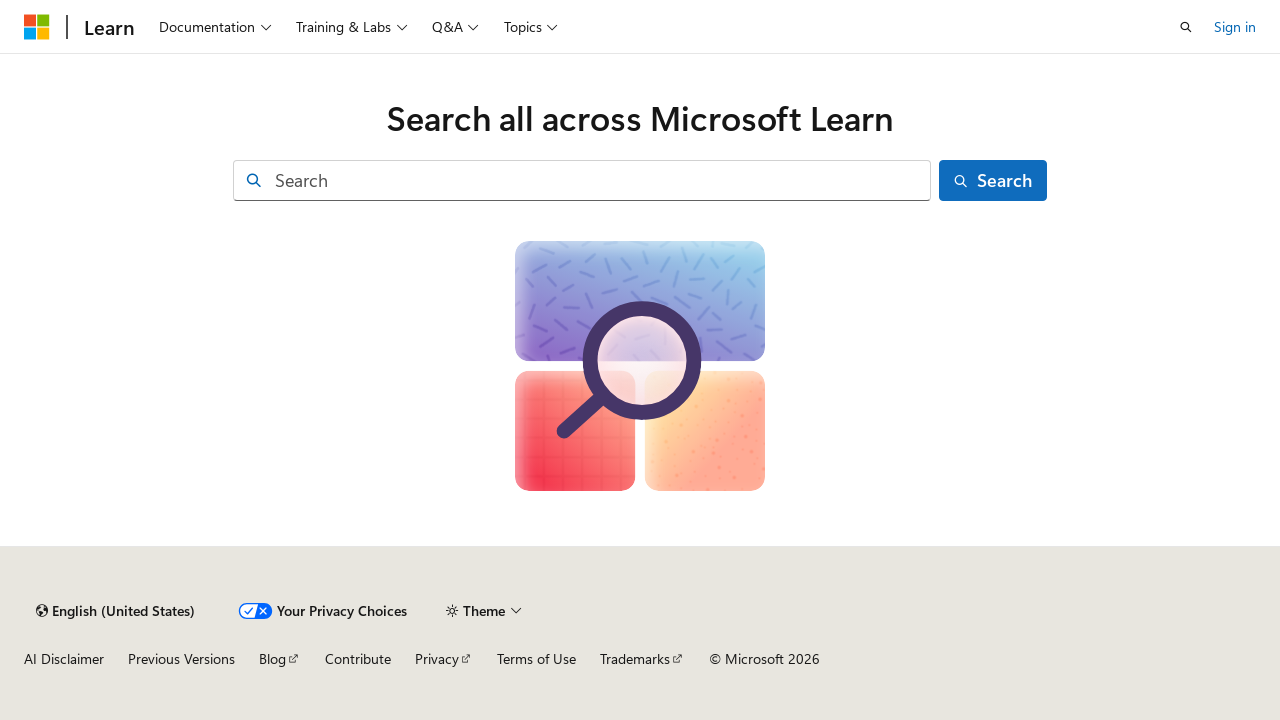

Filled search field with 'Azure developer documentation' on input[id="facet-search-input"]
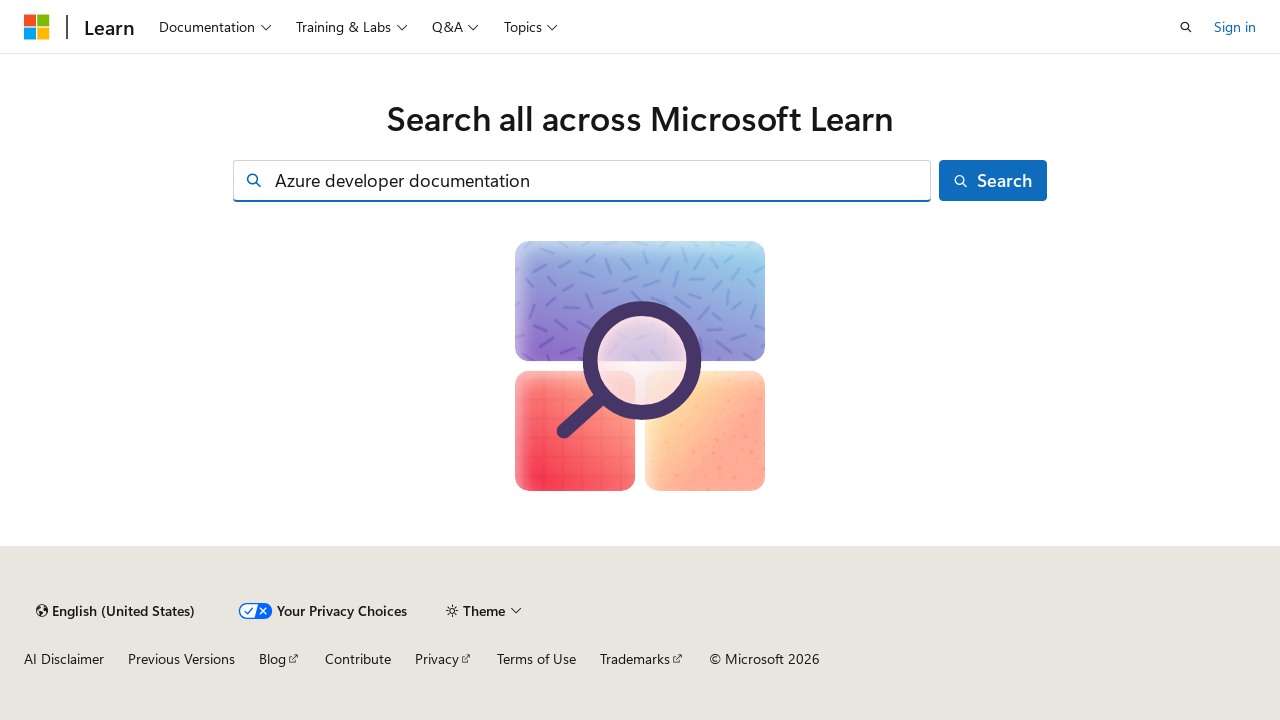

Clicked search button to search for 'Azure developer documentation' at (993, 180) on button[id="facet-search-submit"]
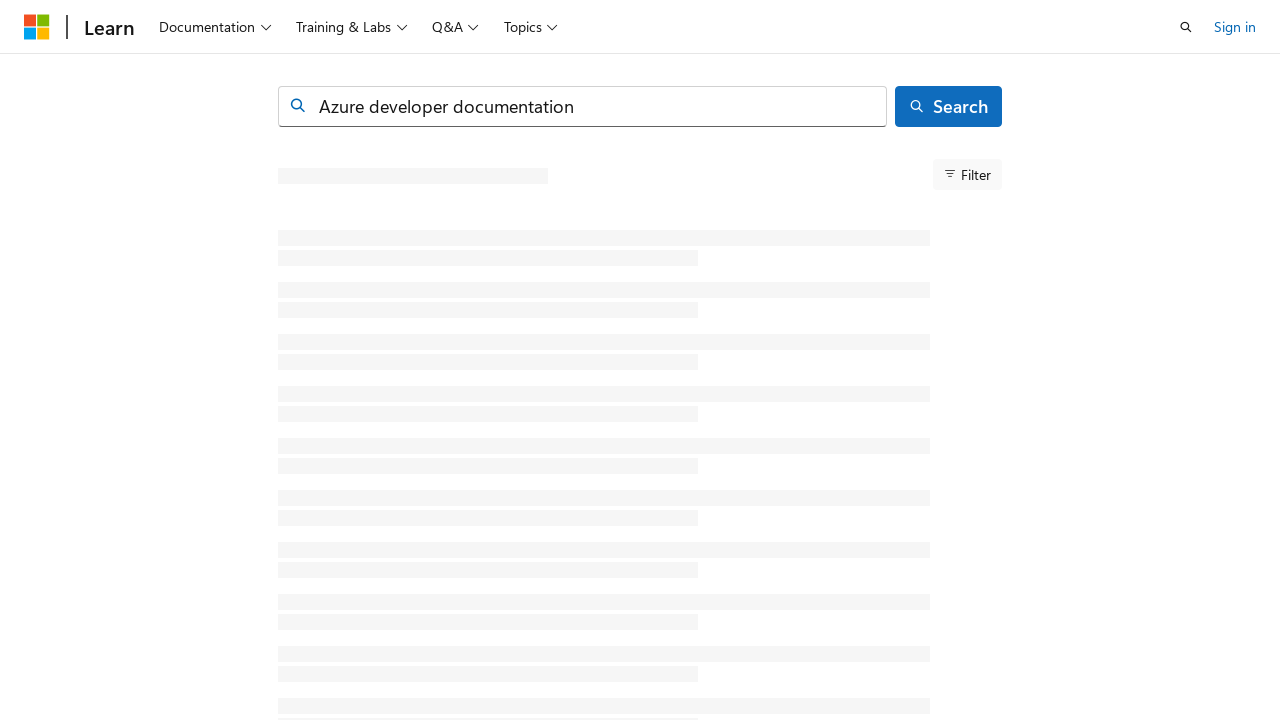

First search result loaded and became visible
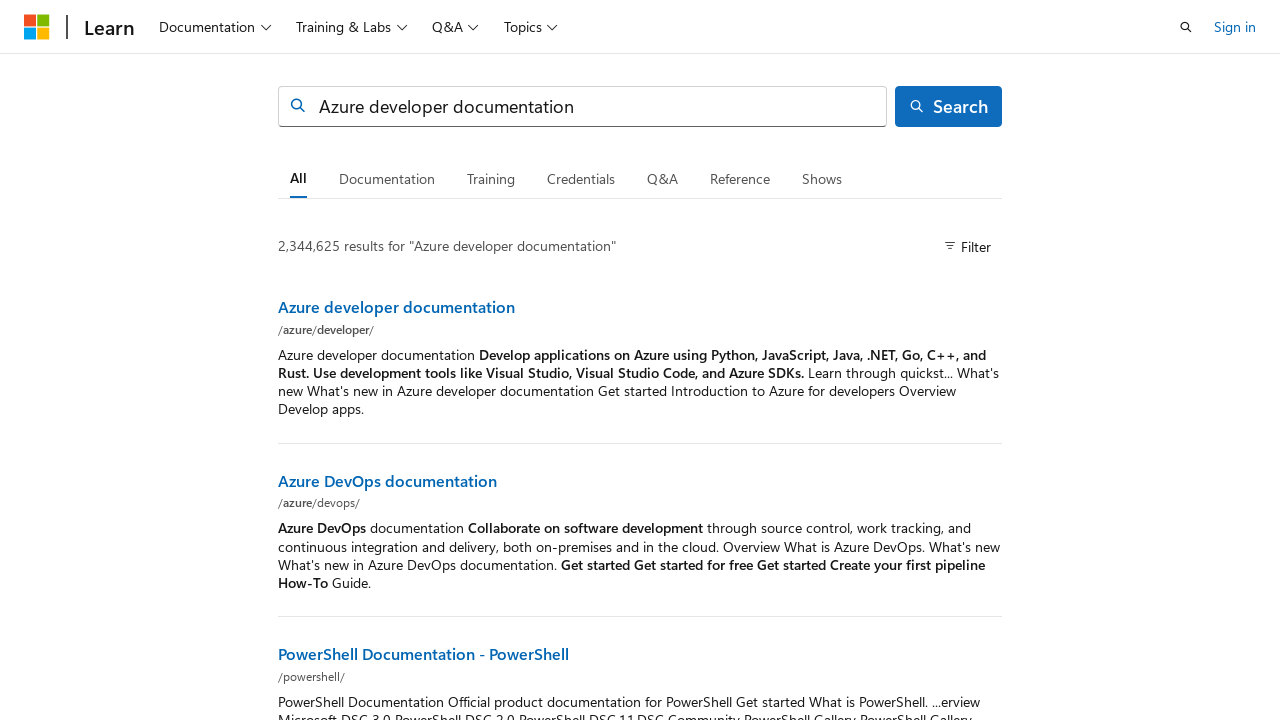

Clicked on first search result to navigate to documentation at (396, 306) on a[data-bi-name="searchItem.0"]
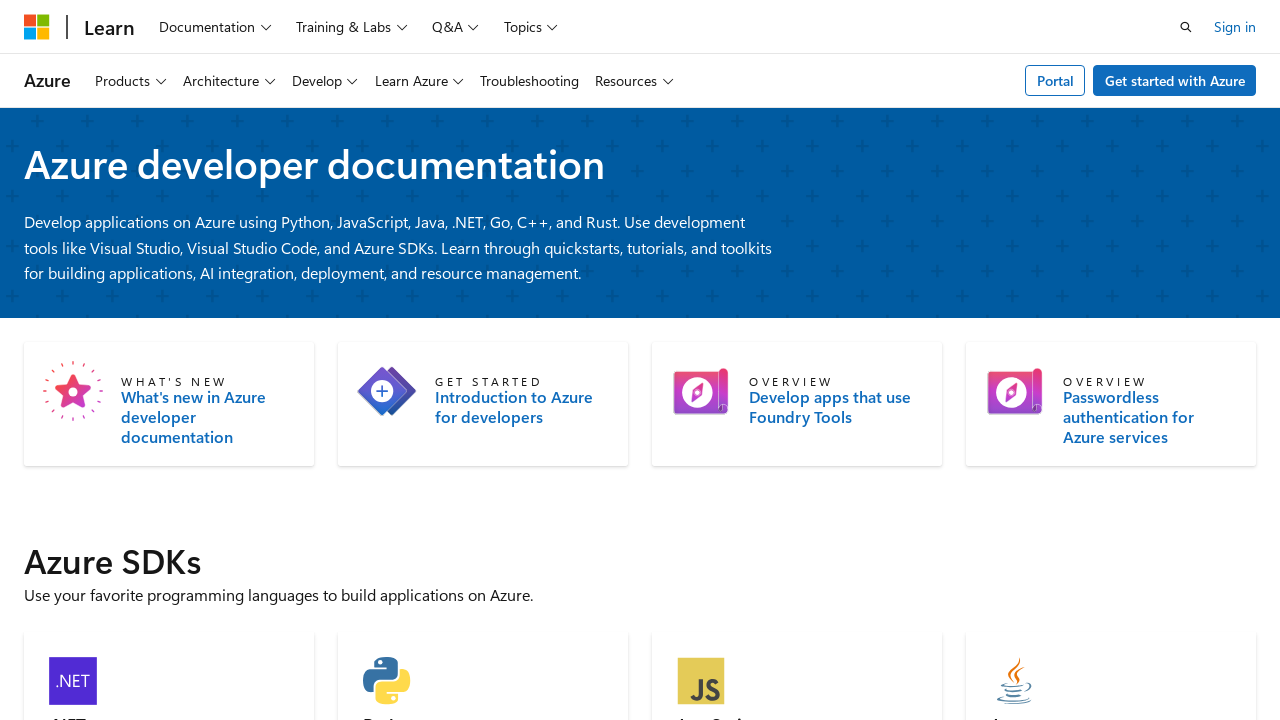

Documentation page loaded successfully with hero title element present
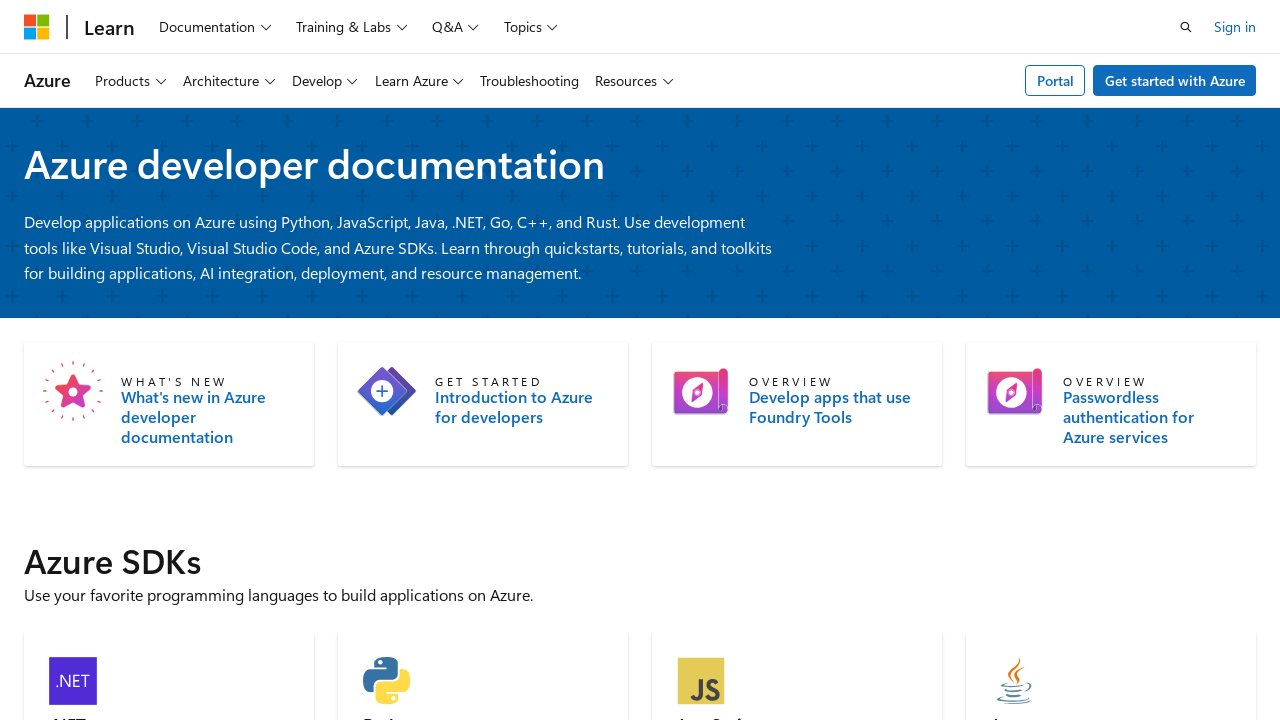

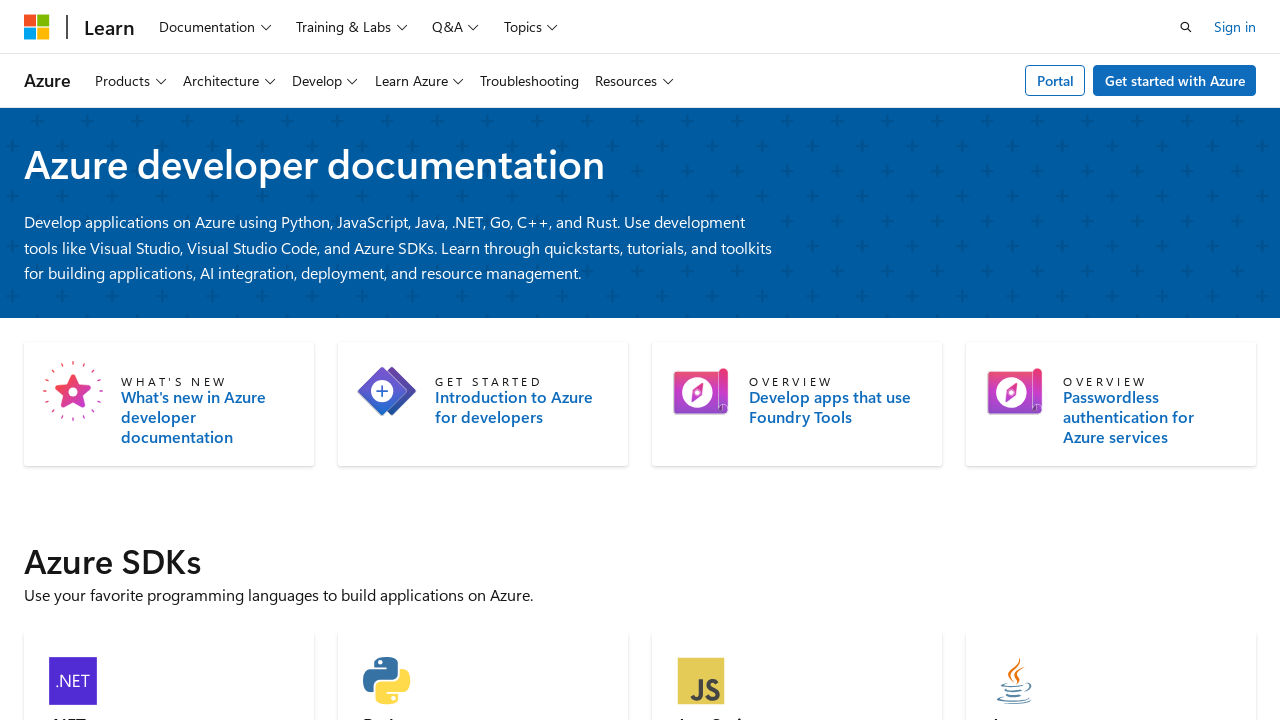